Tests selecting an option from the standard HTML select dropdown on the DemoQA Select Menu page by navigating through Widgets and selecting "Yellow" color.

Starting URL: https://demoqa.com/

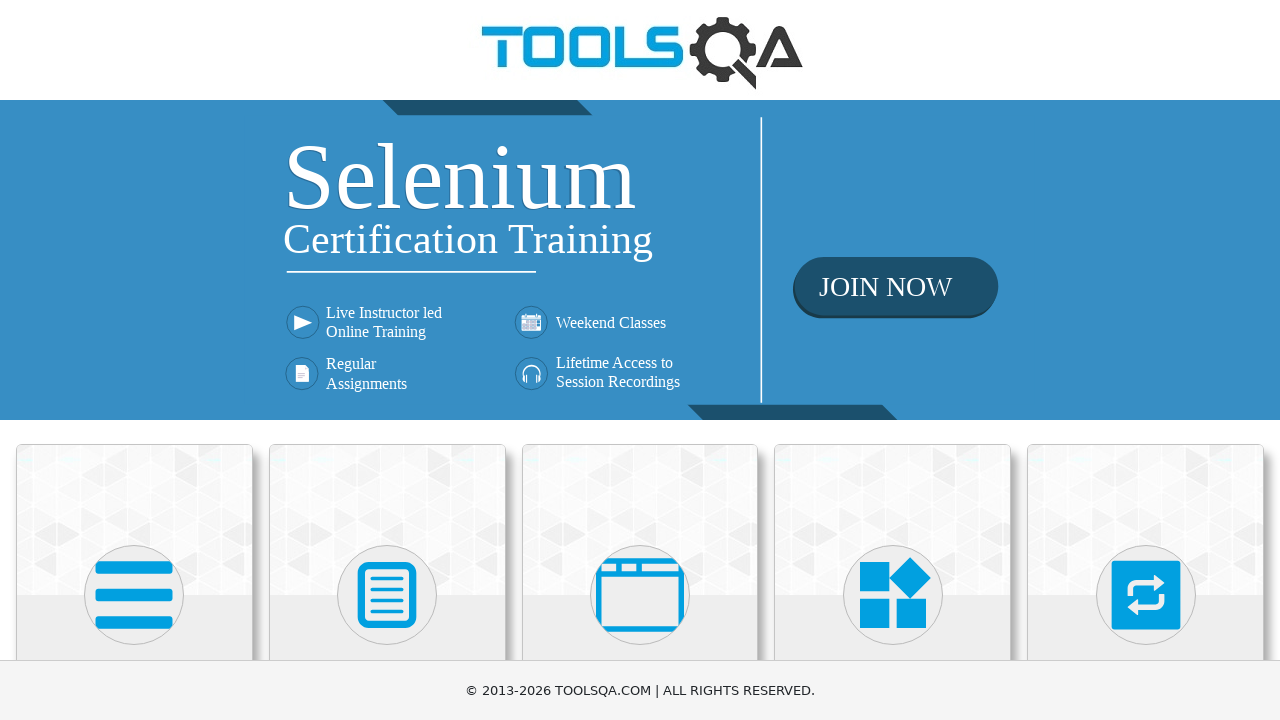

Clicked on Widgets card to navigate to Widgets section at (893, 360) on text=Widgets
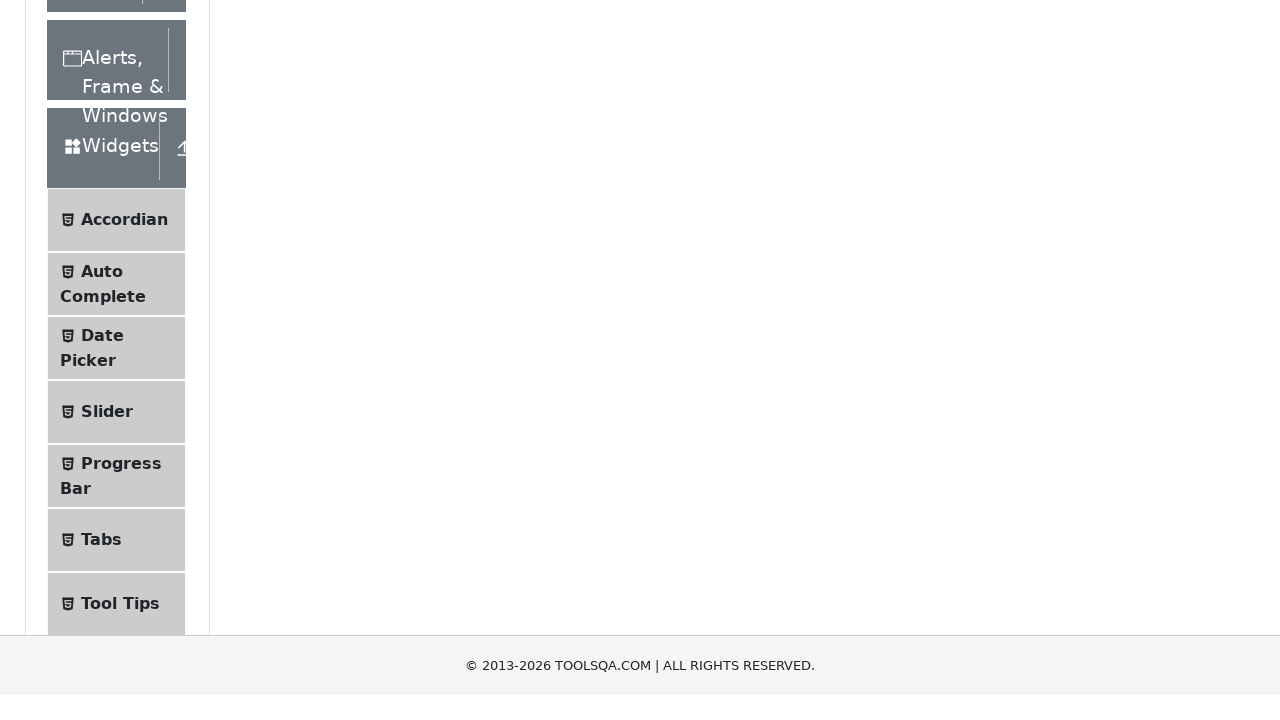

Clicked on Select Menu option in sidebar at (109, 374) on text=Select Menu
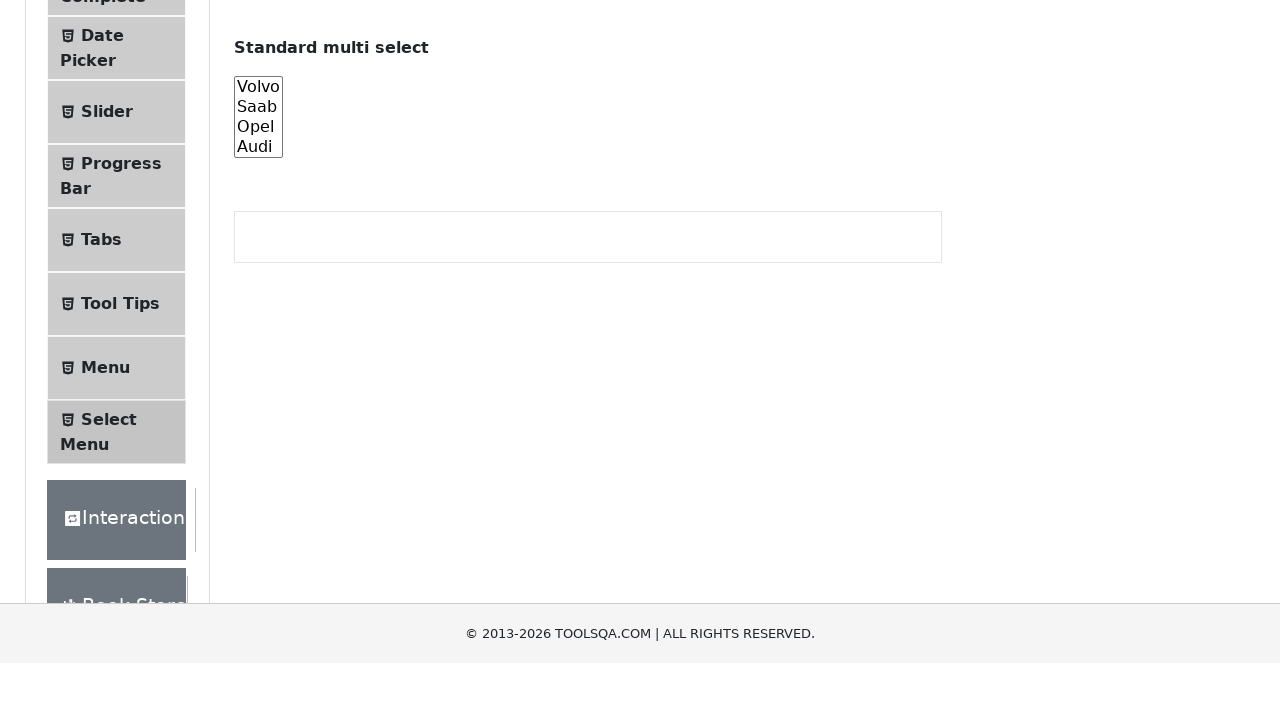

Selected 'Yellow' from the standard dropdown menu on #oldSelectMenu
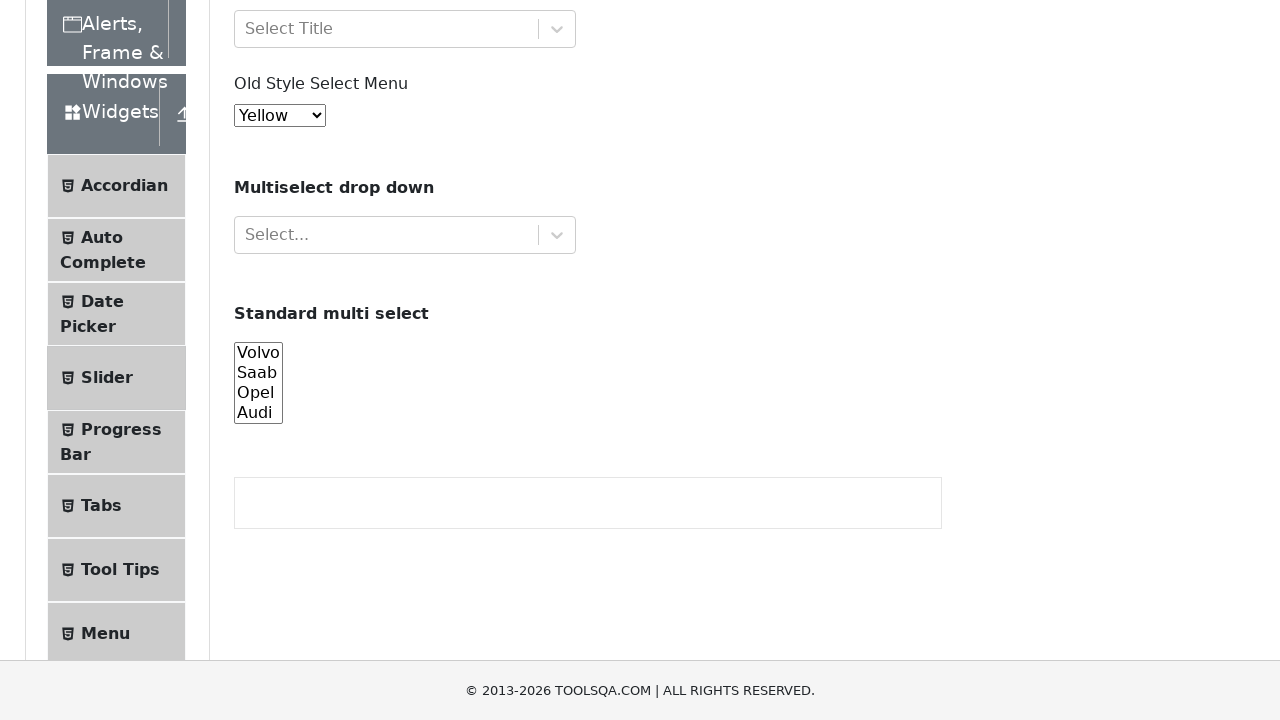

Verified that 'Yellow' option is selected in dropdown with value: 3
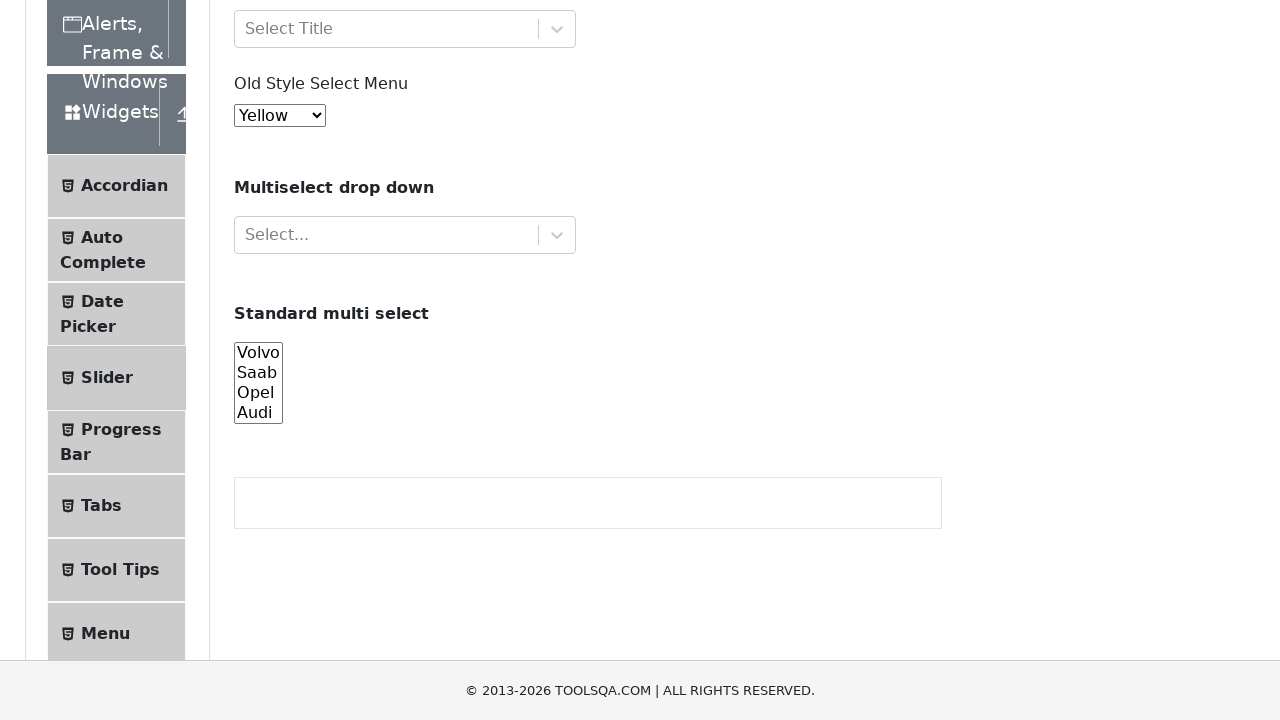

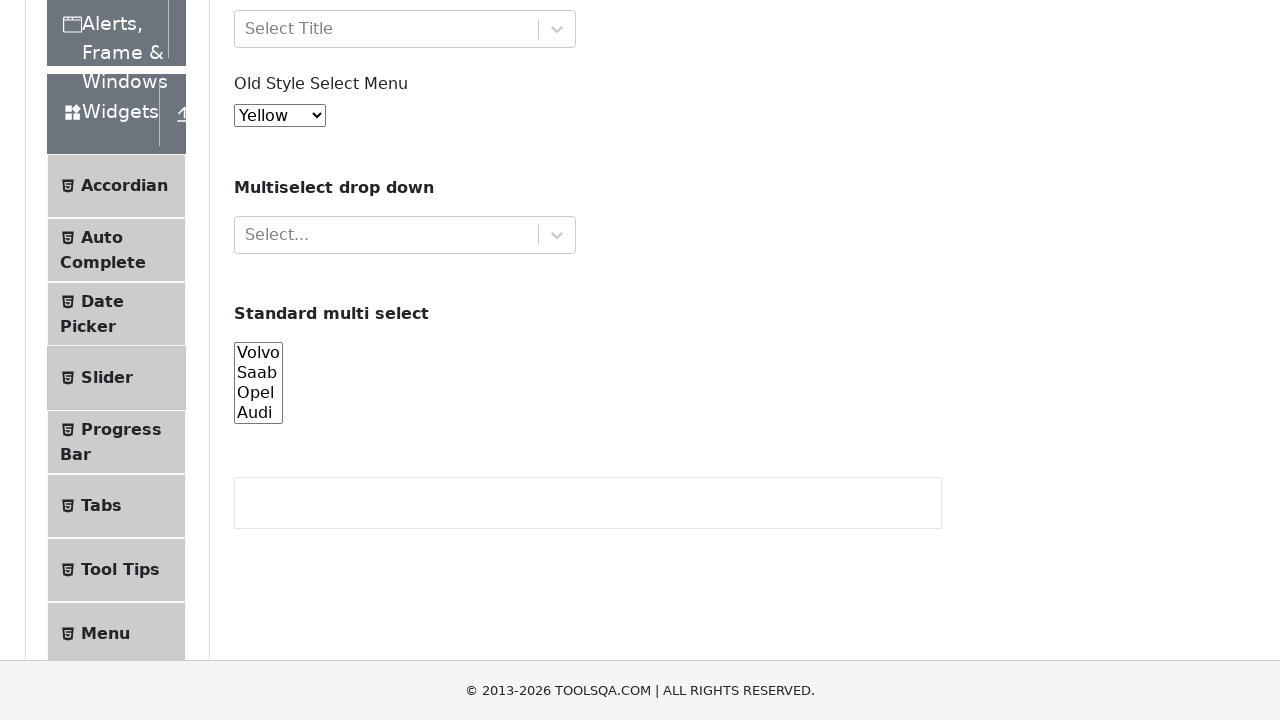